Tests drag and drop functionality by dragging column A onto column B and verifying the headers swap positions

Starting URL: https://the-internet.herokuapp.com/drag_and_drop

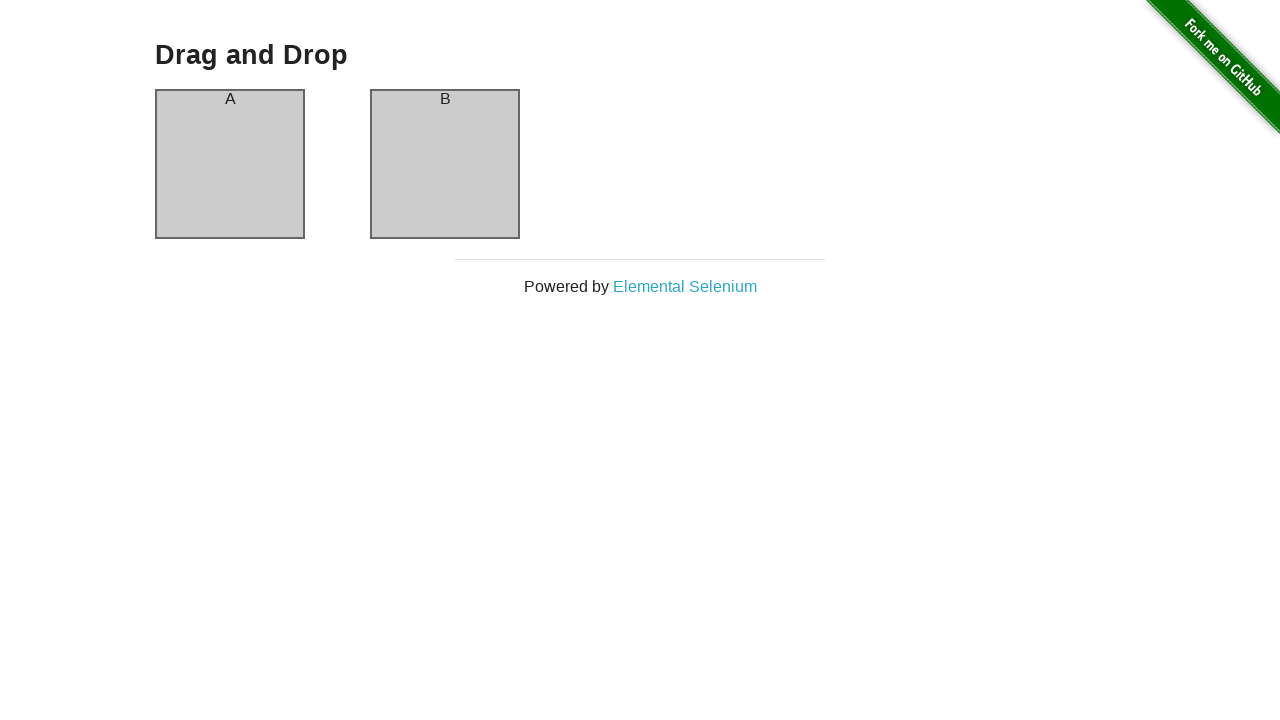

Waited for column A header to load
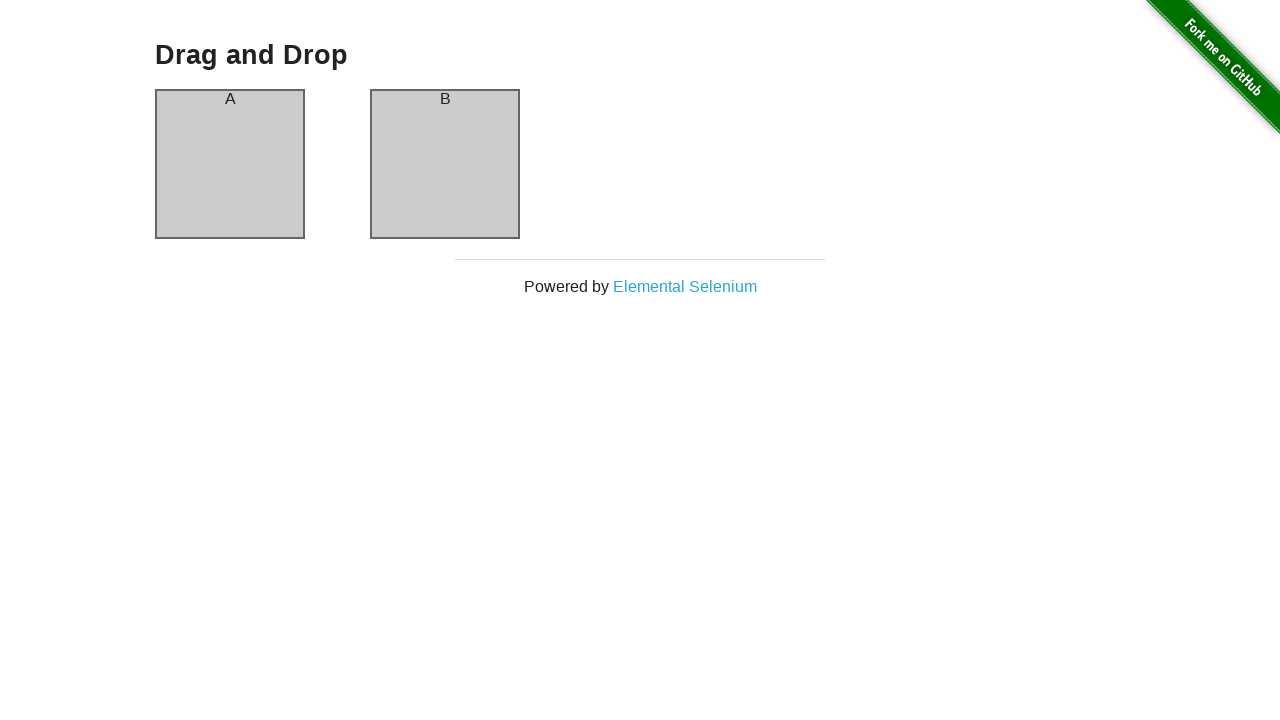

Verified column A header contains 'A'
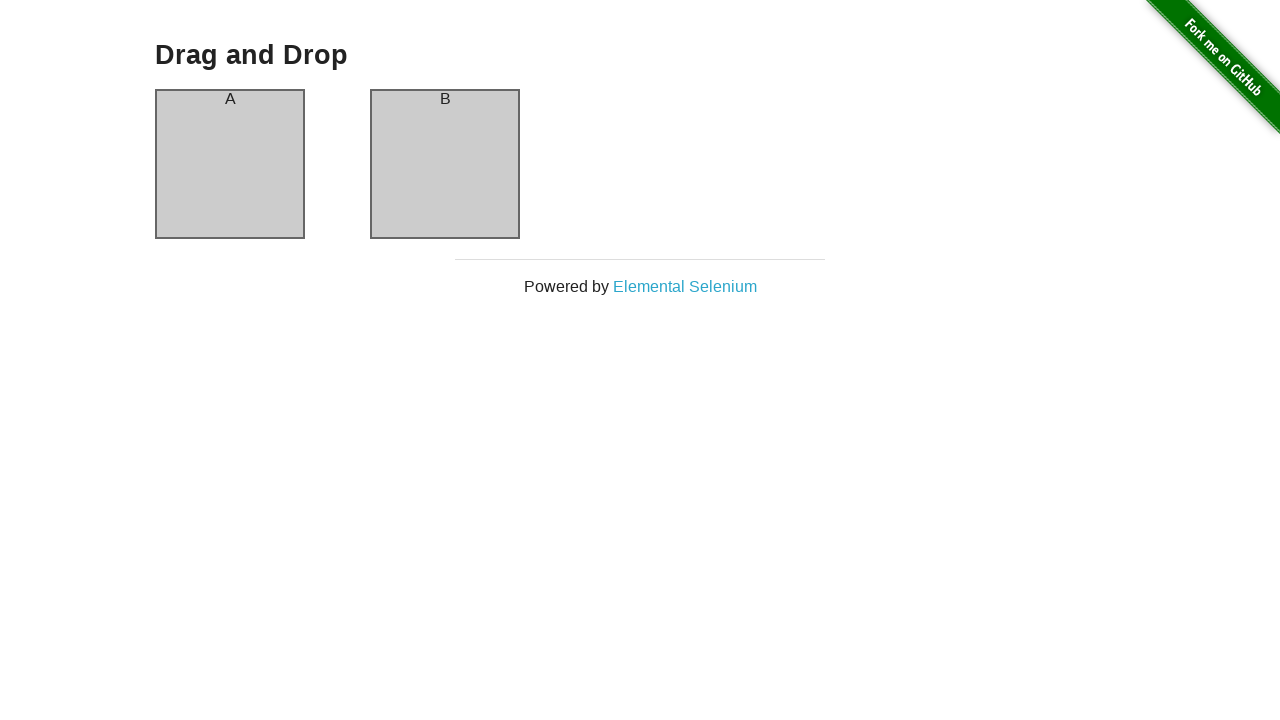

Verified column B header contains 'B'
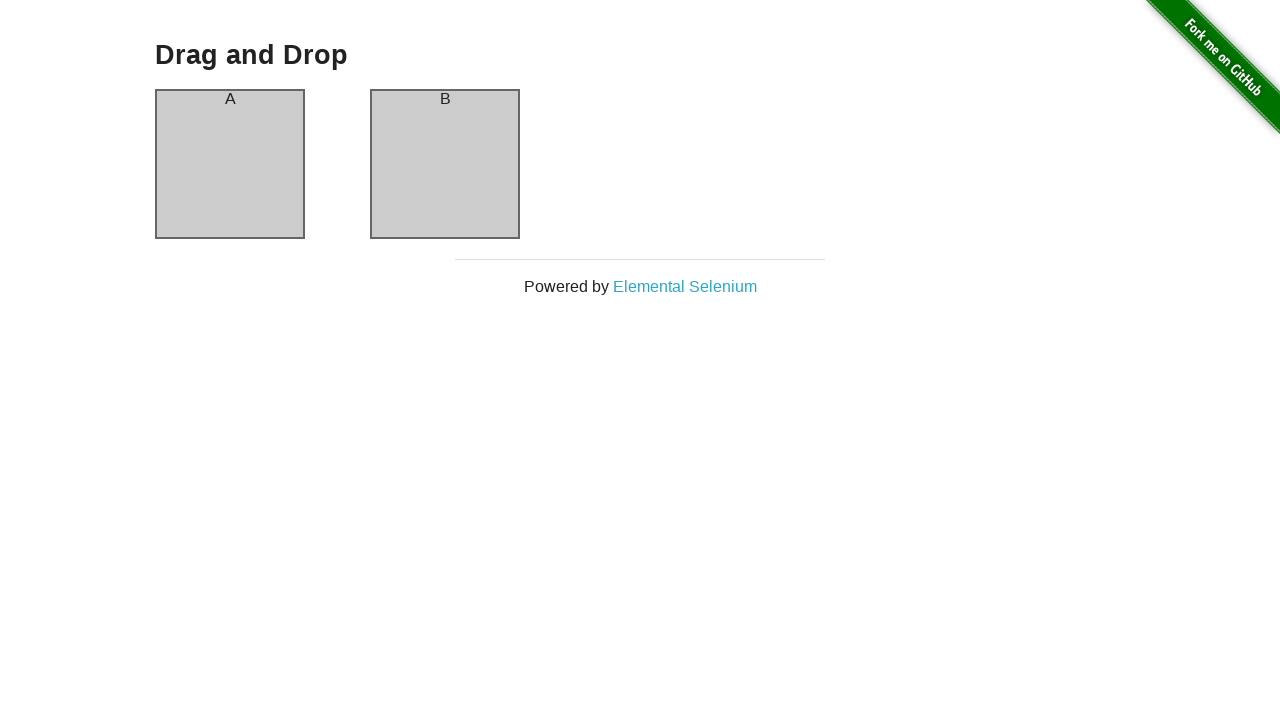

Dragged column A onto column B at (445, 164)
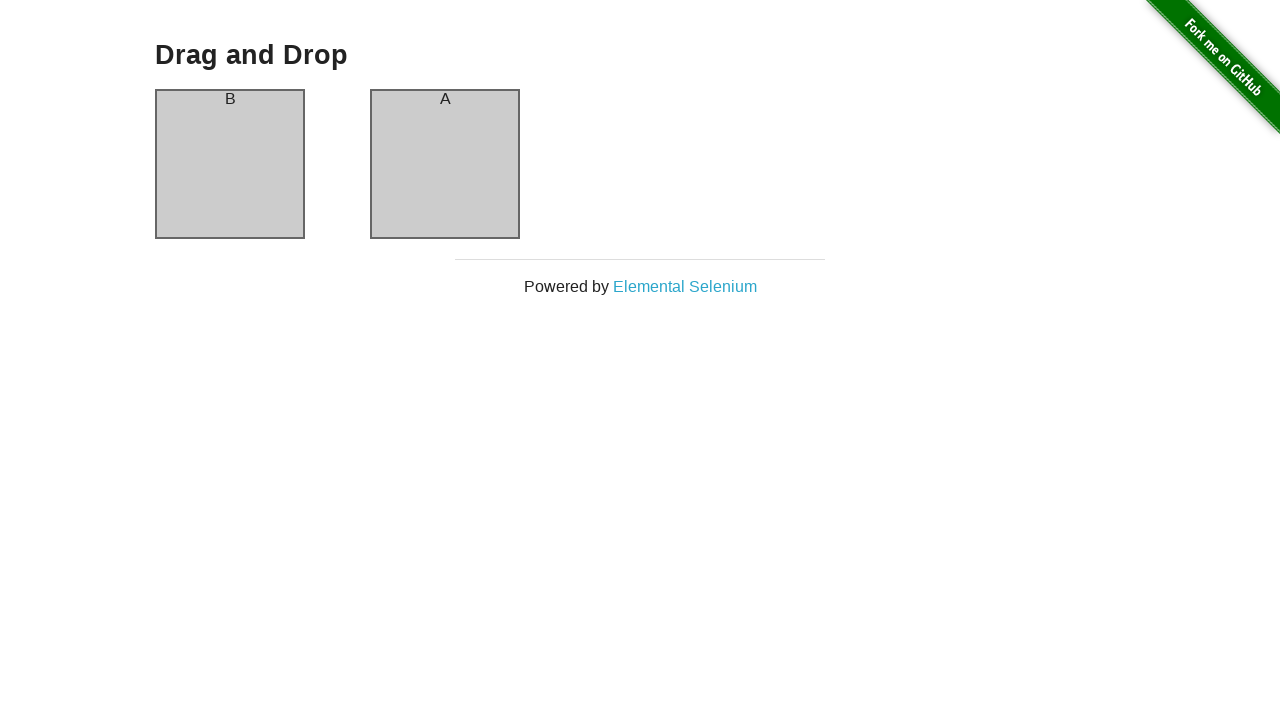

Verified column A header now contains 'B' after drag and drop
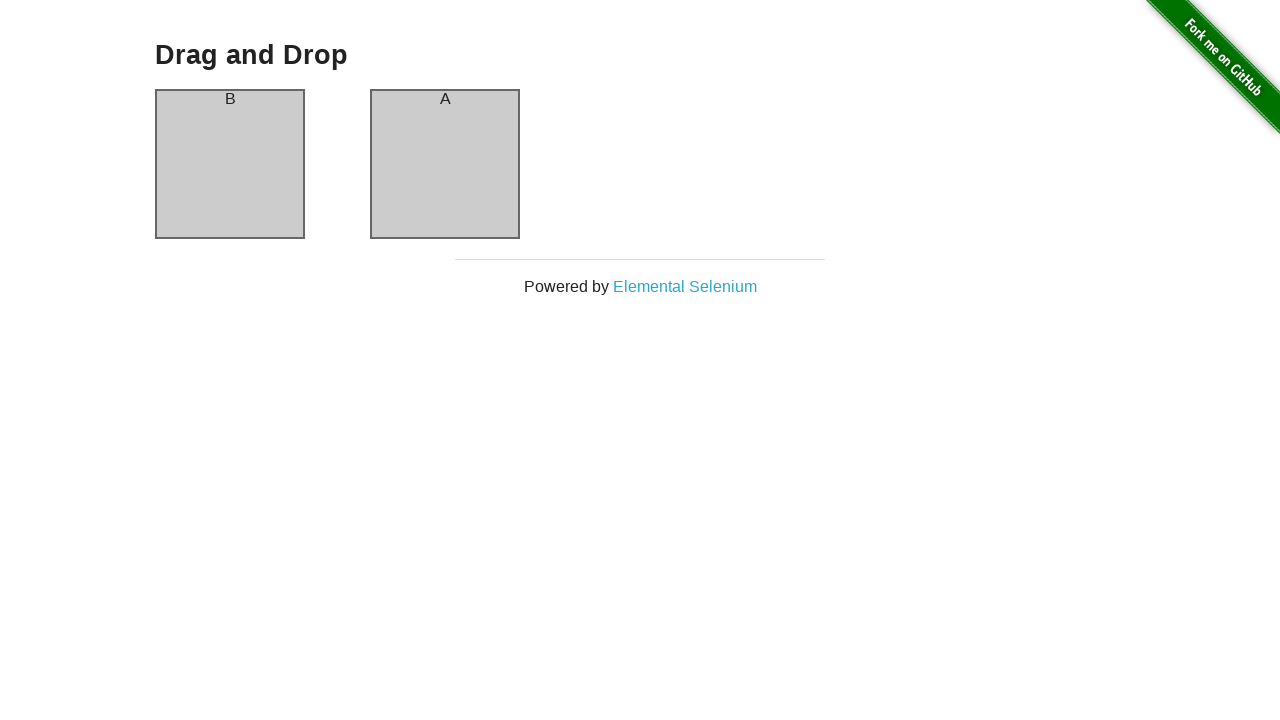

Verified column B header now contains 'A' - headers have successfully swapped
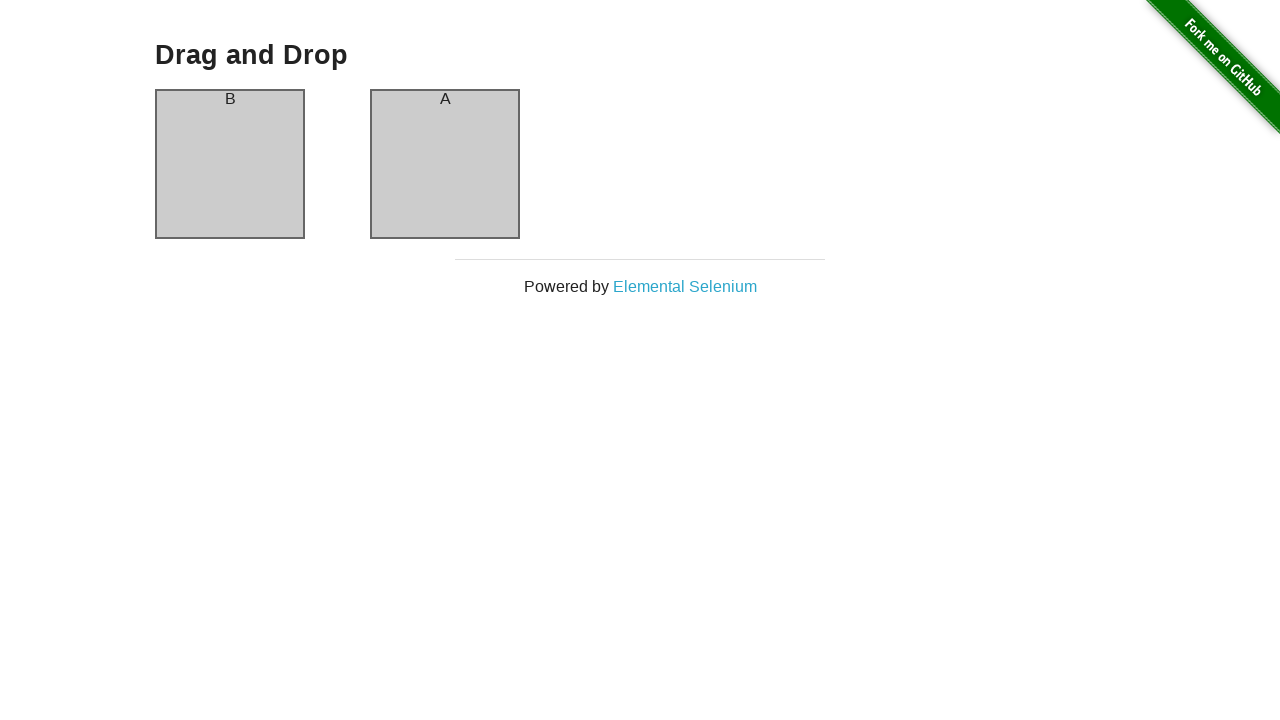

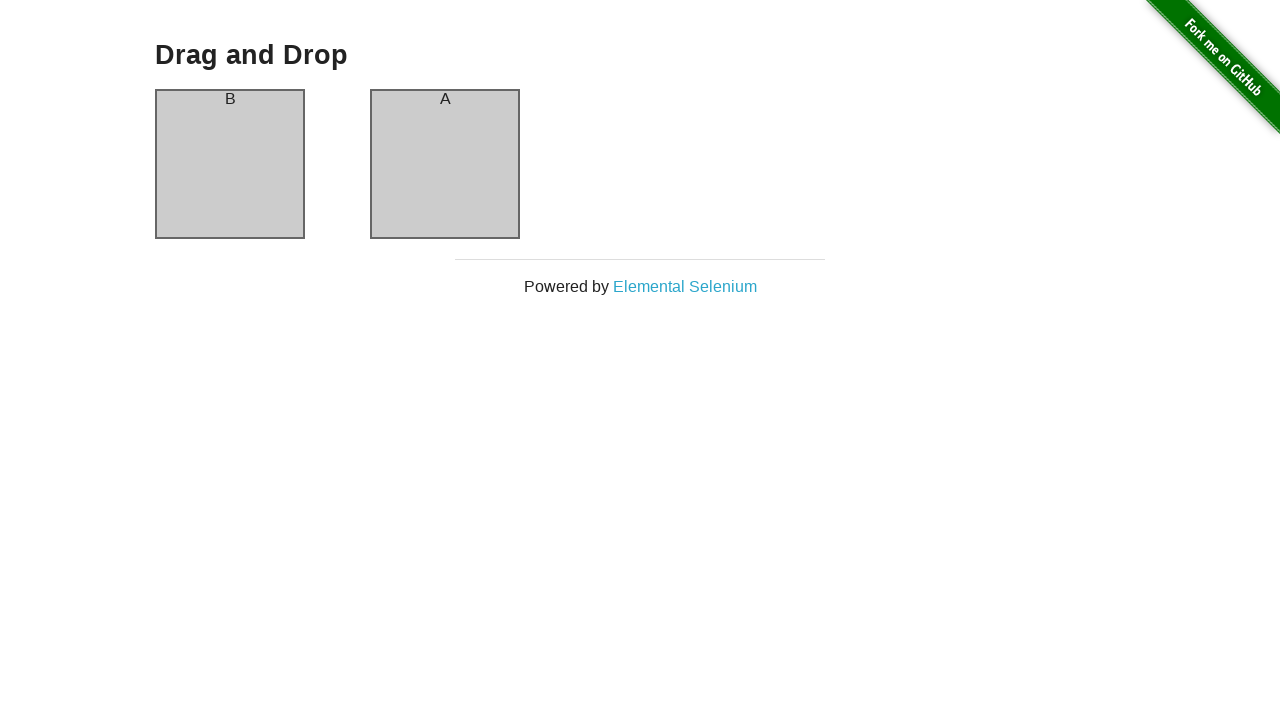